Verifies that the main page carousel/roundabout has more than 2 elements by counting the slide items in the swiper wrapper.

Starting URL: https://telemart.ua/ua/

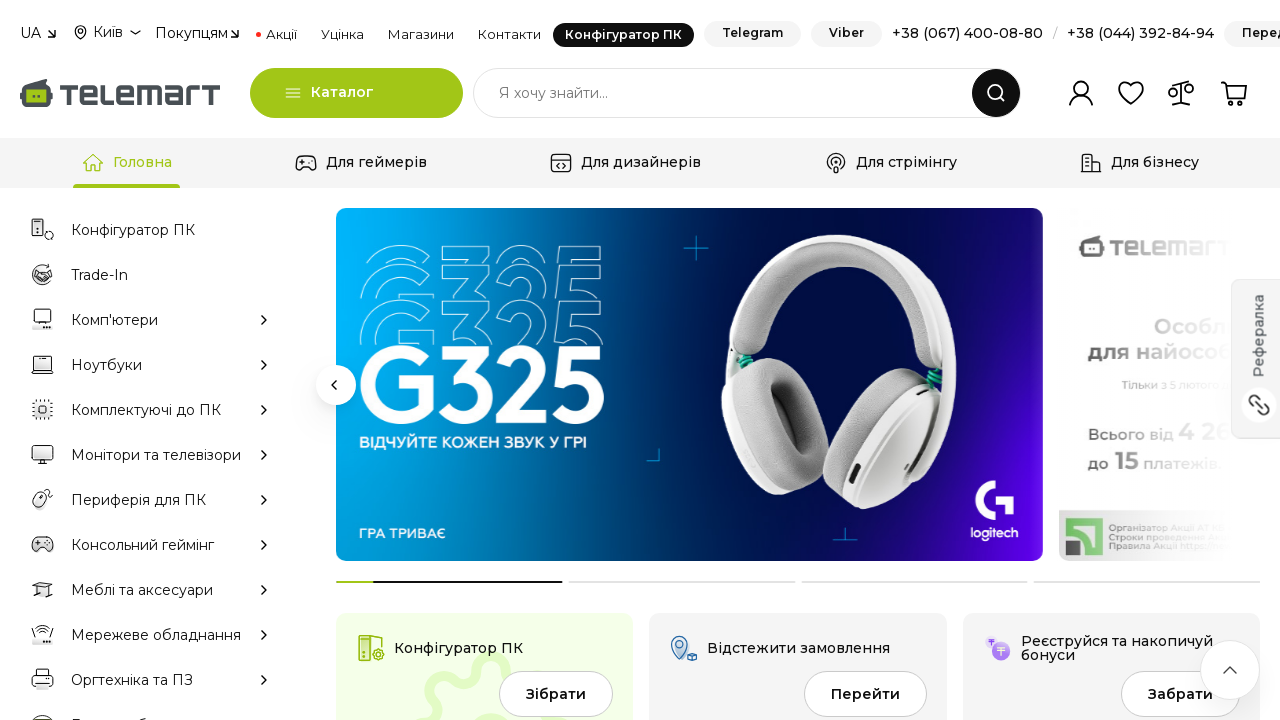

Waited for carousel wrapper with swiper slide items to be present
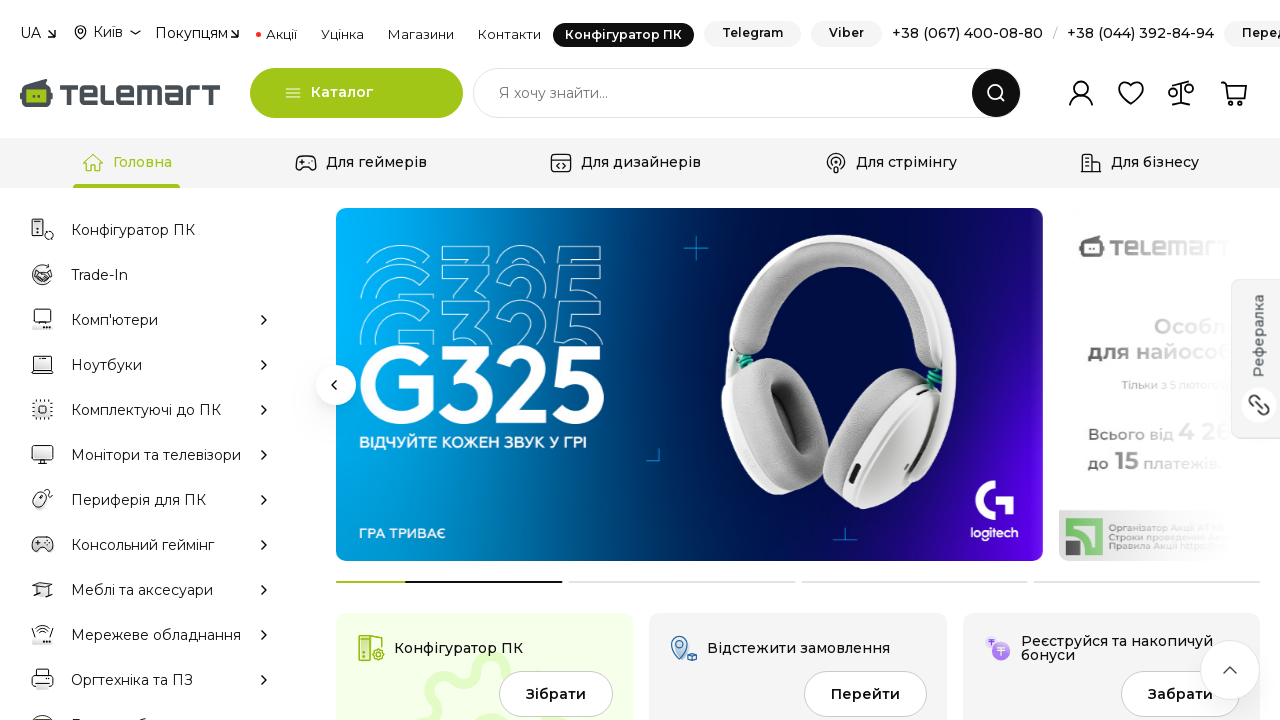

Selected all 8 elements in the roundabout wrapper
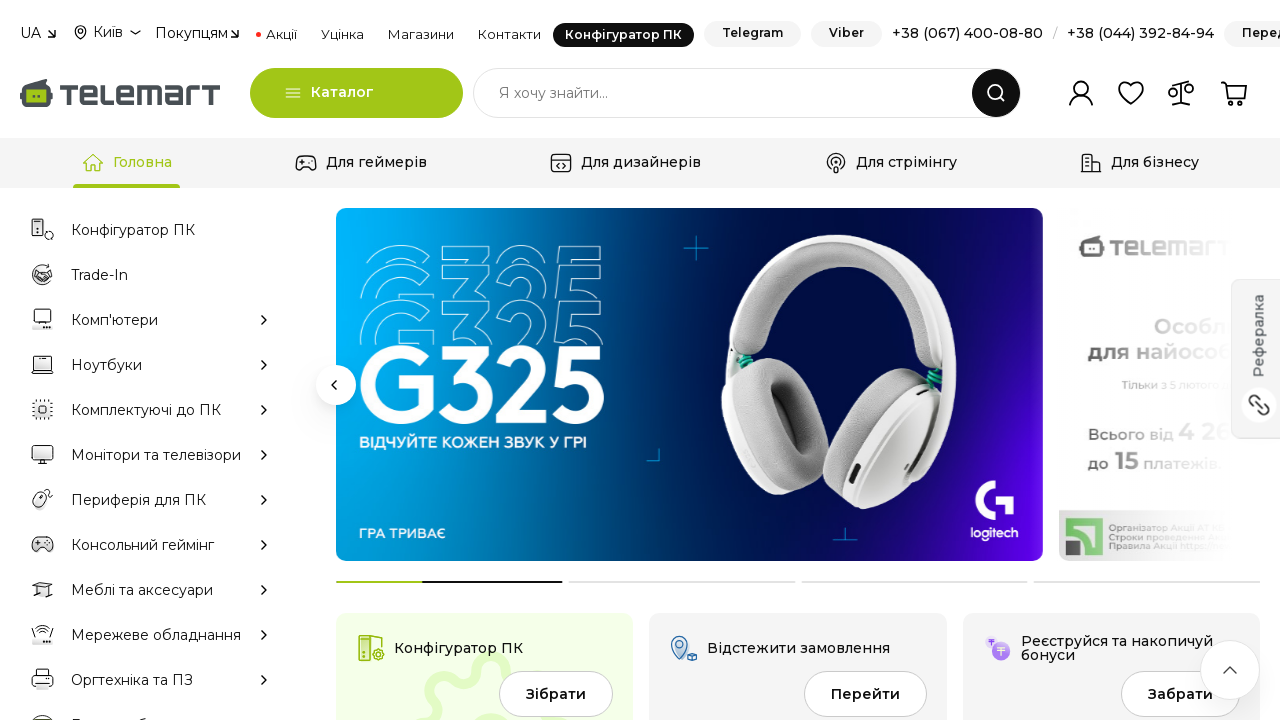

Verified that roundabout has more than 2 elements (actual count: 8)
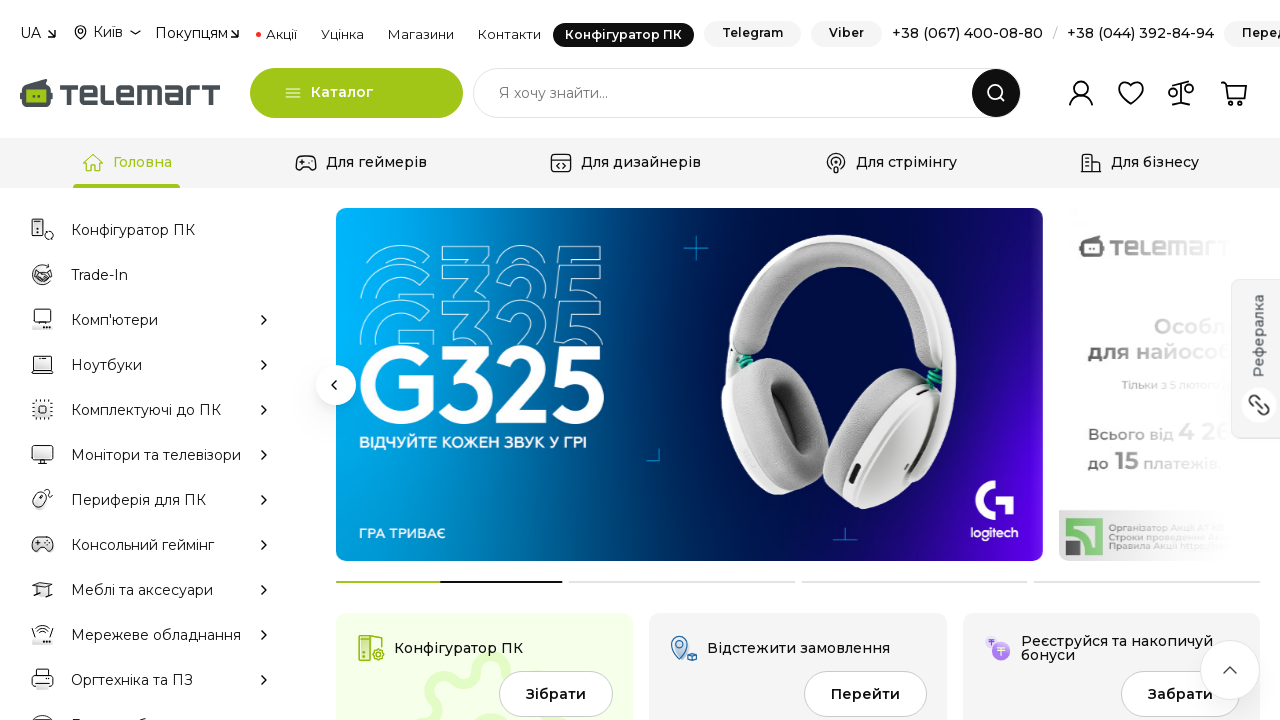

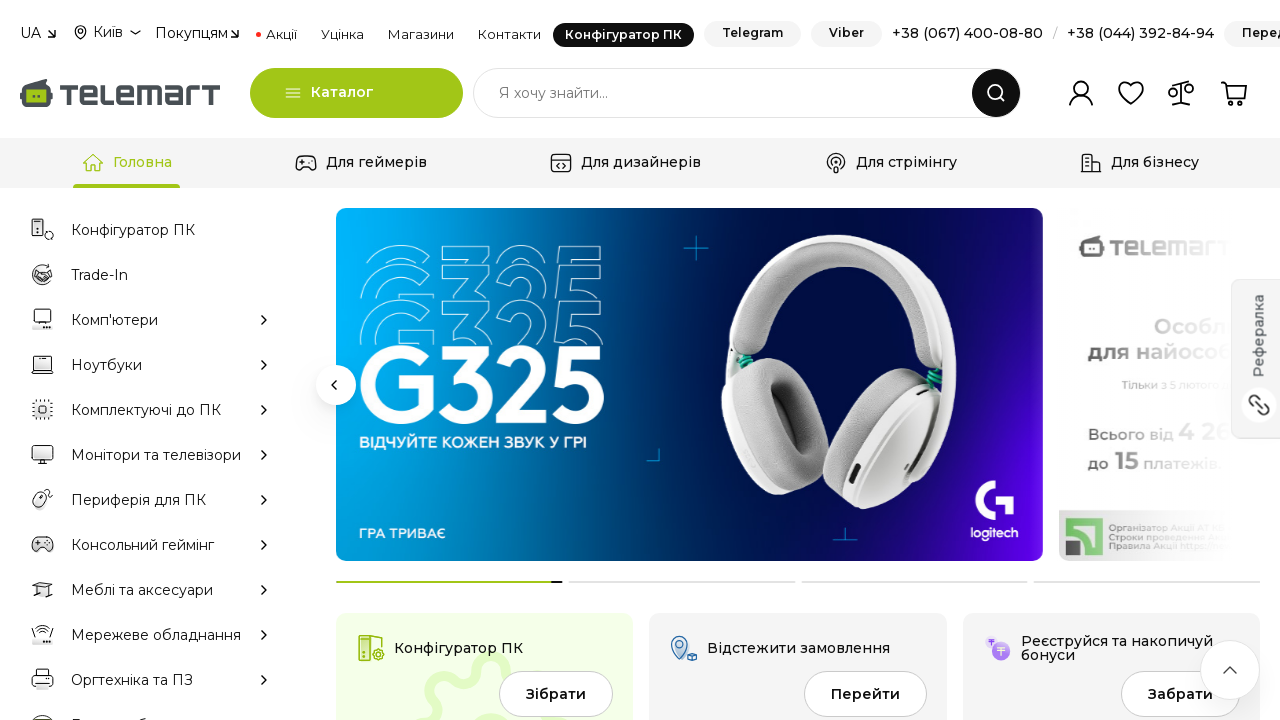